Tests a form submission by filling in name, email, and address fields, then verifying the submitted data is displayed correctly

Starting URL: https://demoqa.com/text-box

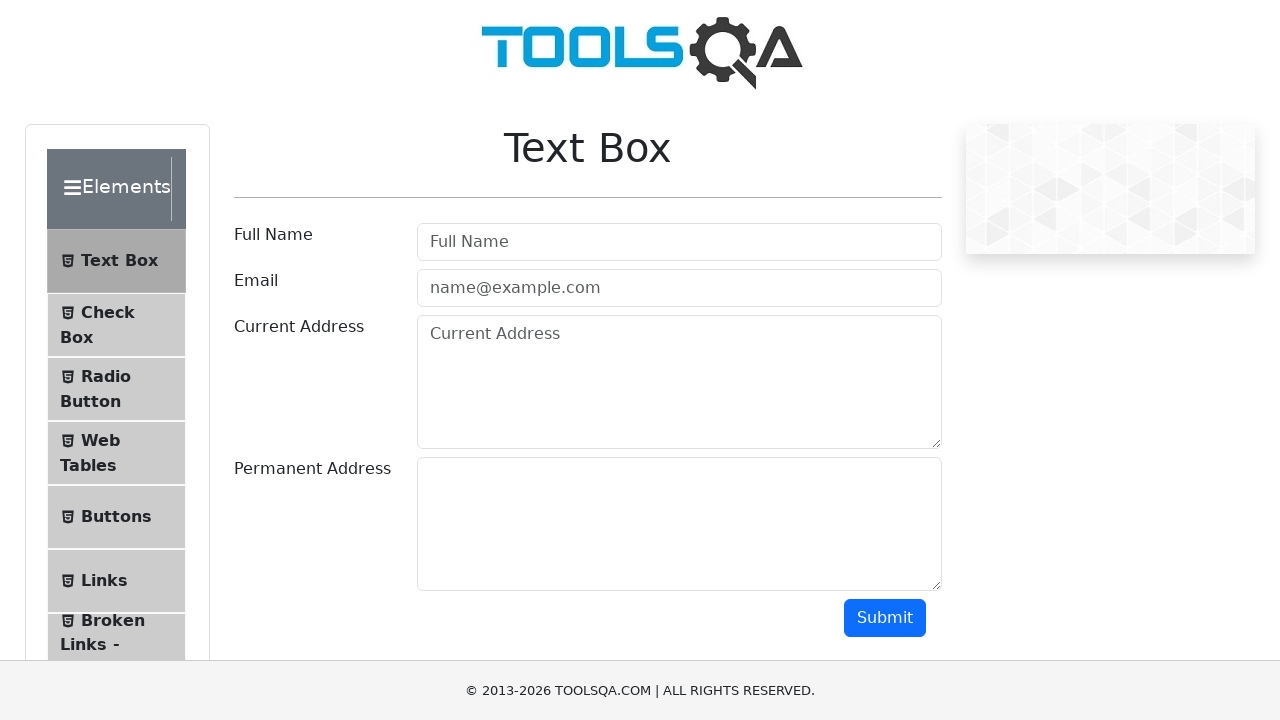

Filled name field with 'John Smith' on #userName
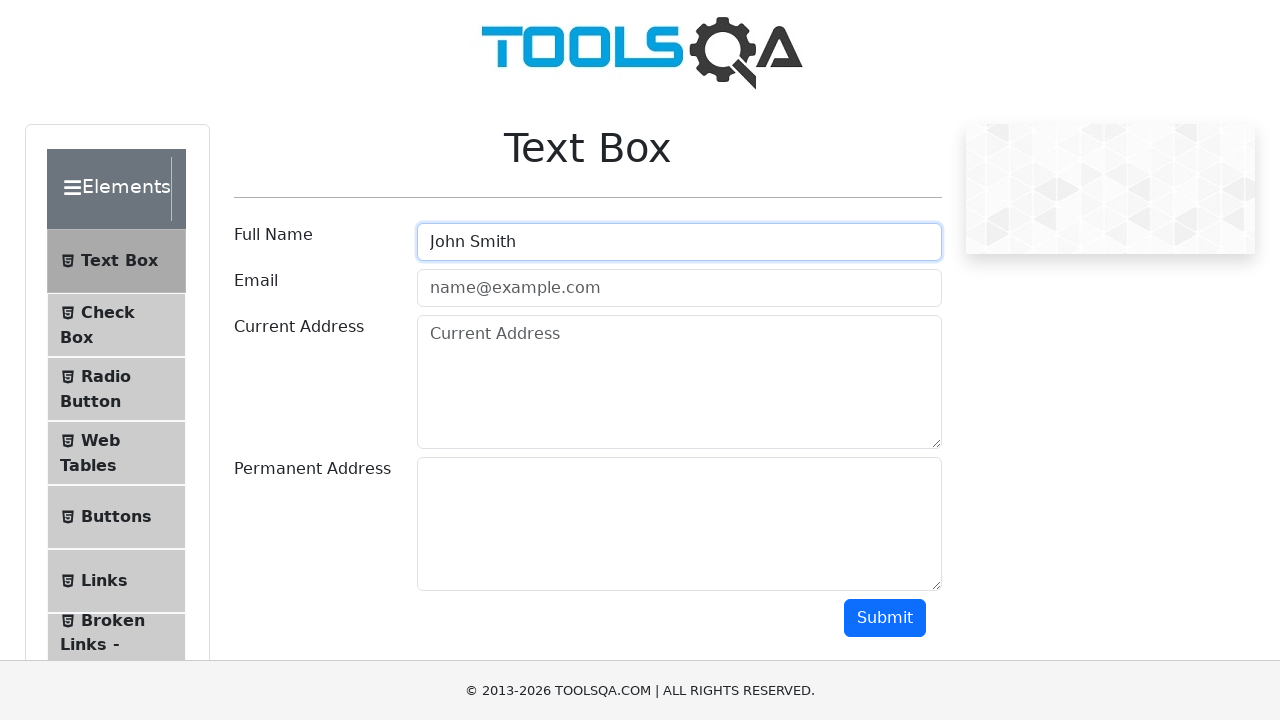

Filled email field with 'john.smith@example.com' on #userEmail
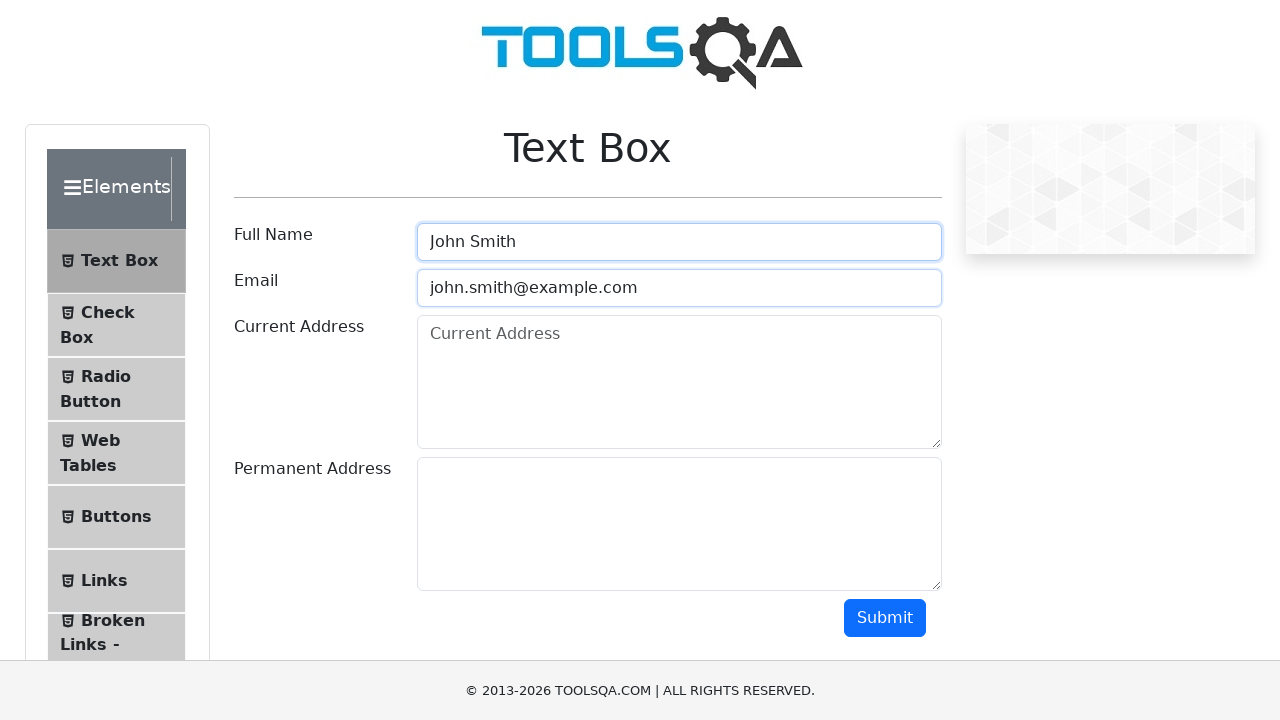

Filled current address field with '123 Main Street, New York, NY 10001' on #currentAddress
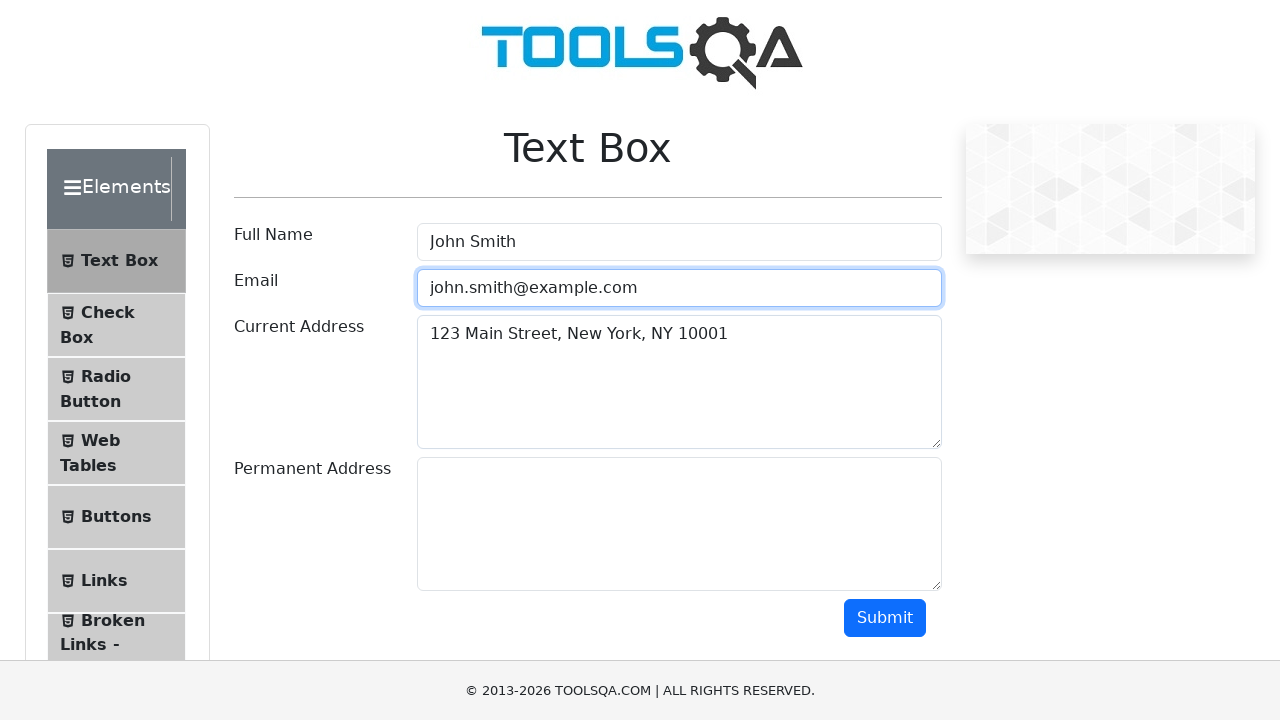

Filled permanent address field with '456 Oak Avenue, Los Angeles, CA 90001' on #permanentAddress
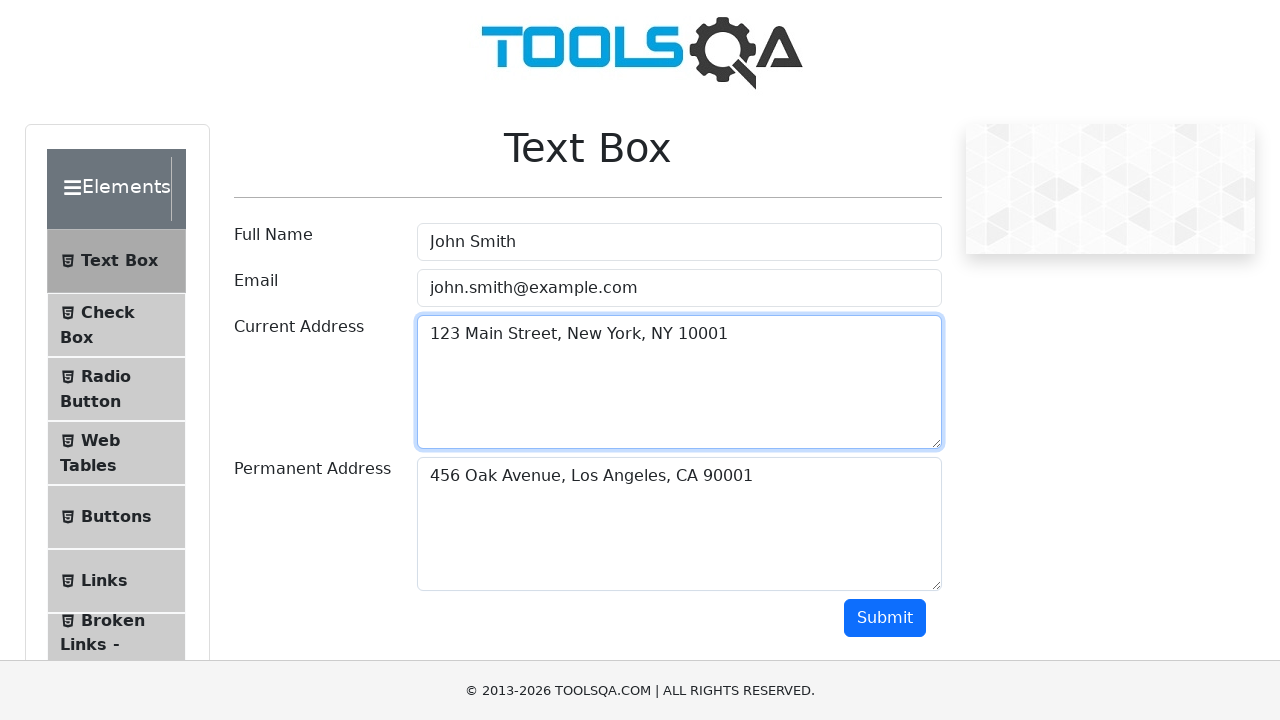

Clicked submit button to submit the form at (885, 618) on #submit
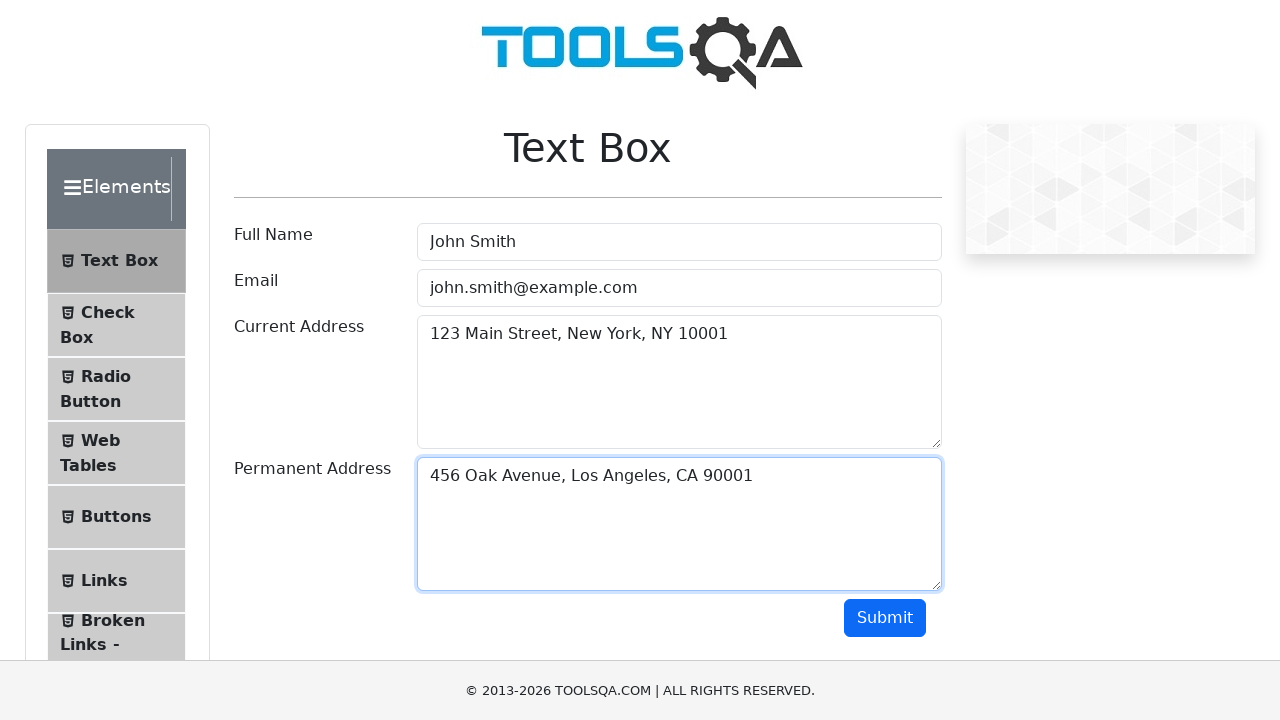

Output section loaded after form submission
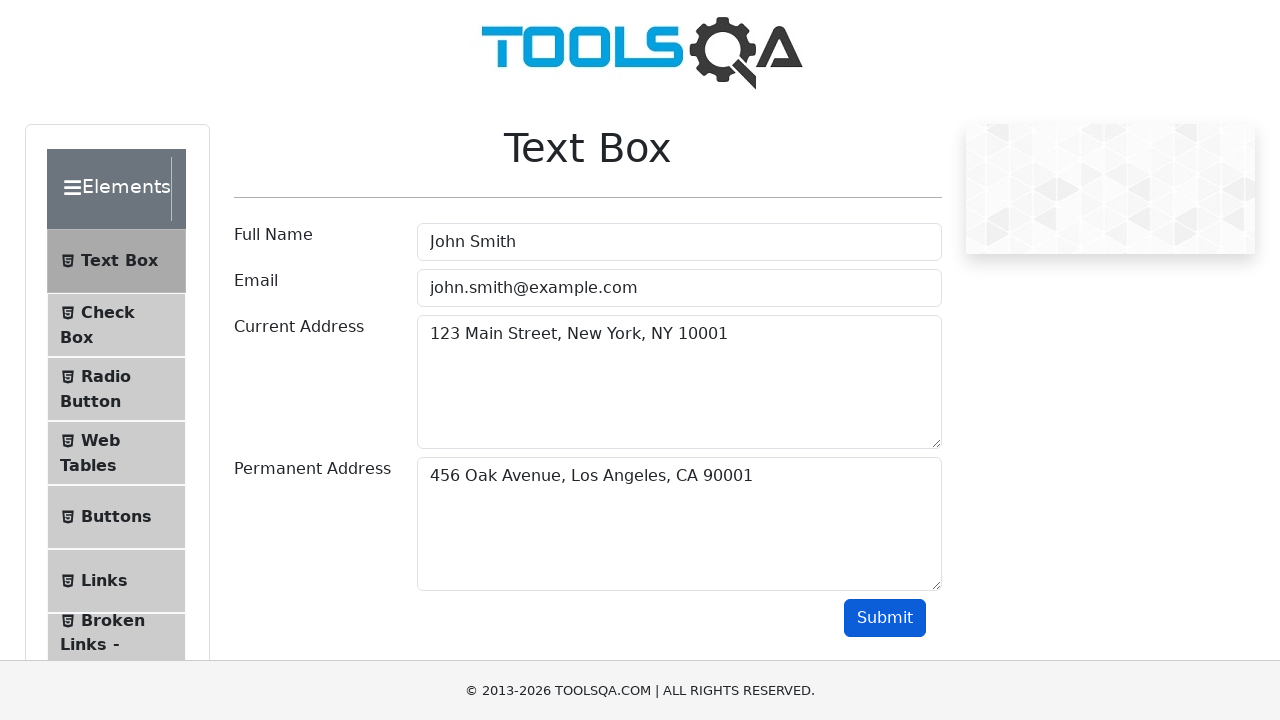

Retrieved output text content for verification
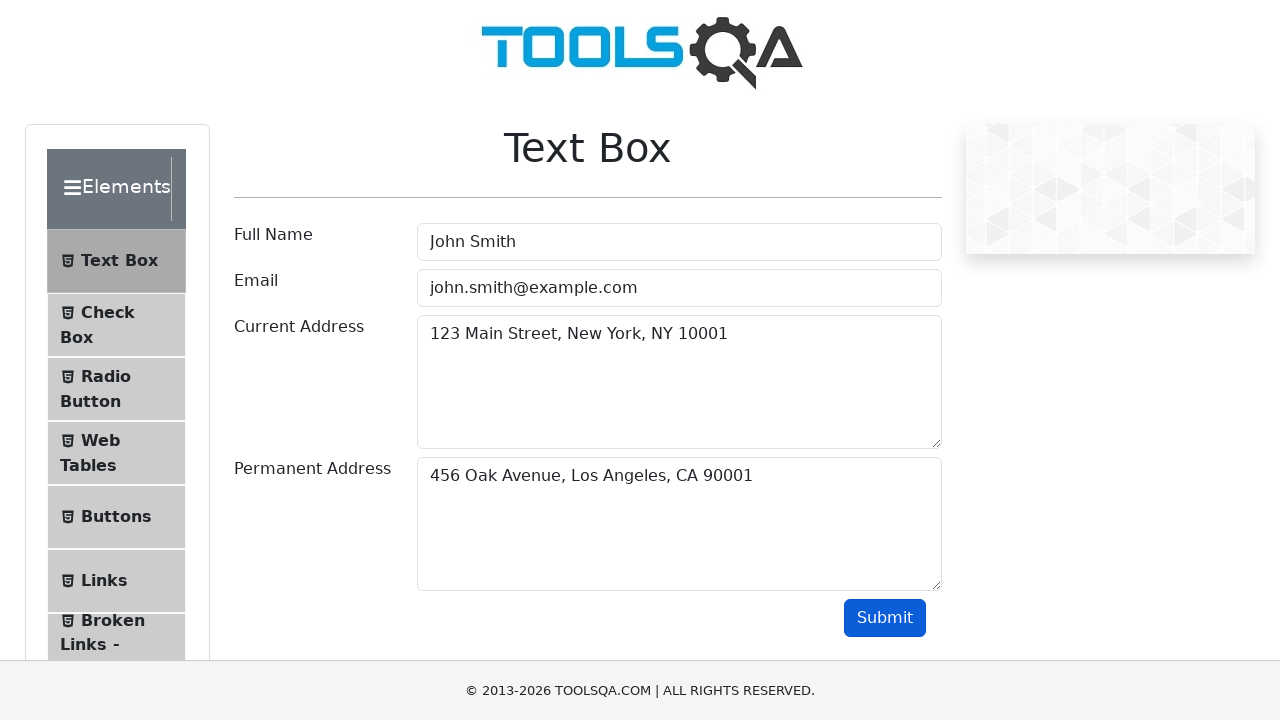

Verified 'John Smith' is present in the output
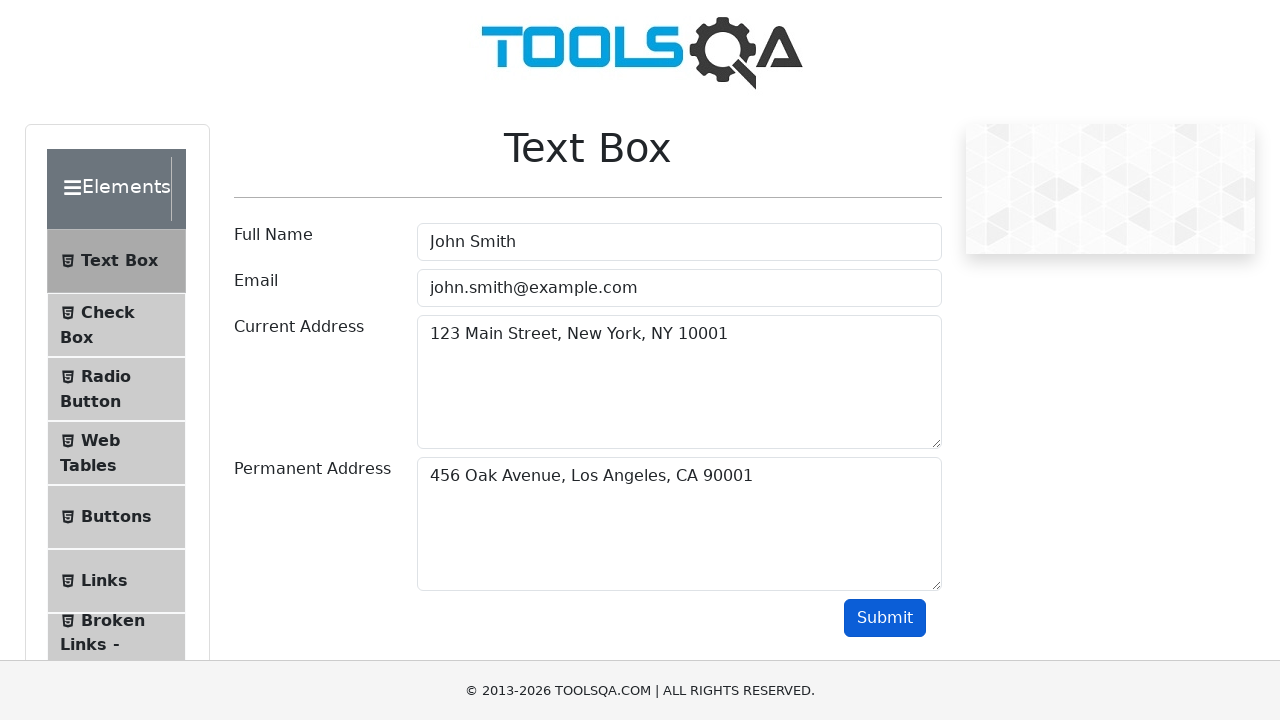

Verified 'john.smith@example.com' is present in the output
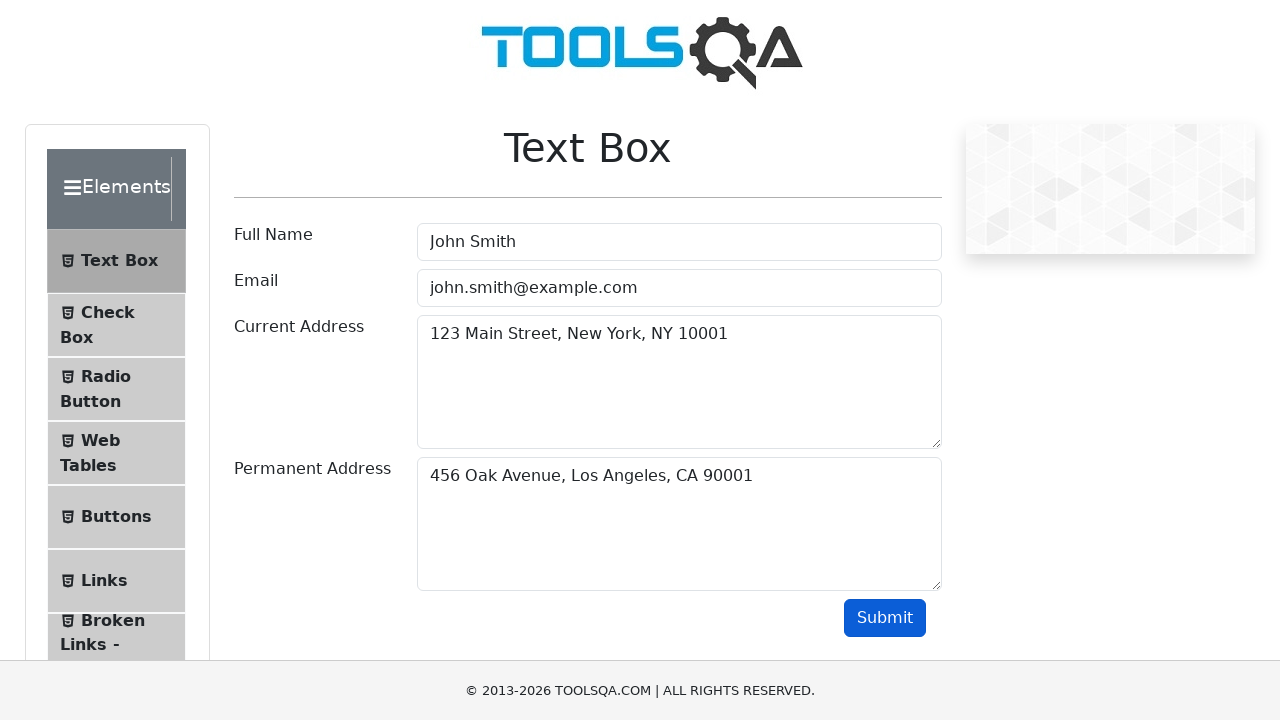

Verified '123 Main Street, New York, NY 10001' is present in the output
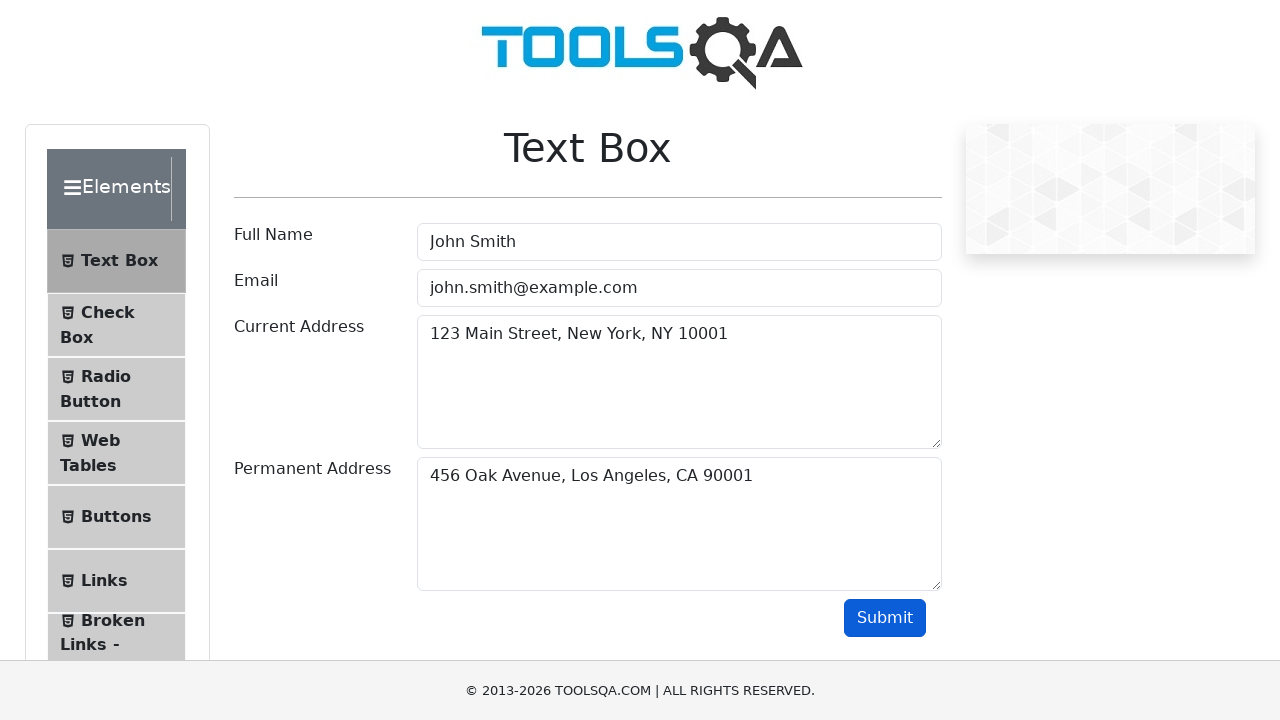

Verified '456 Oak Avenue, Los Angeles, CA 90001' is present in the output
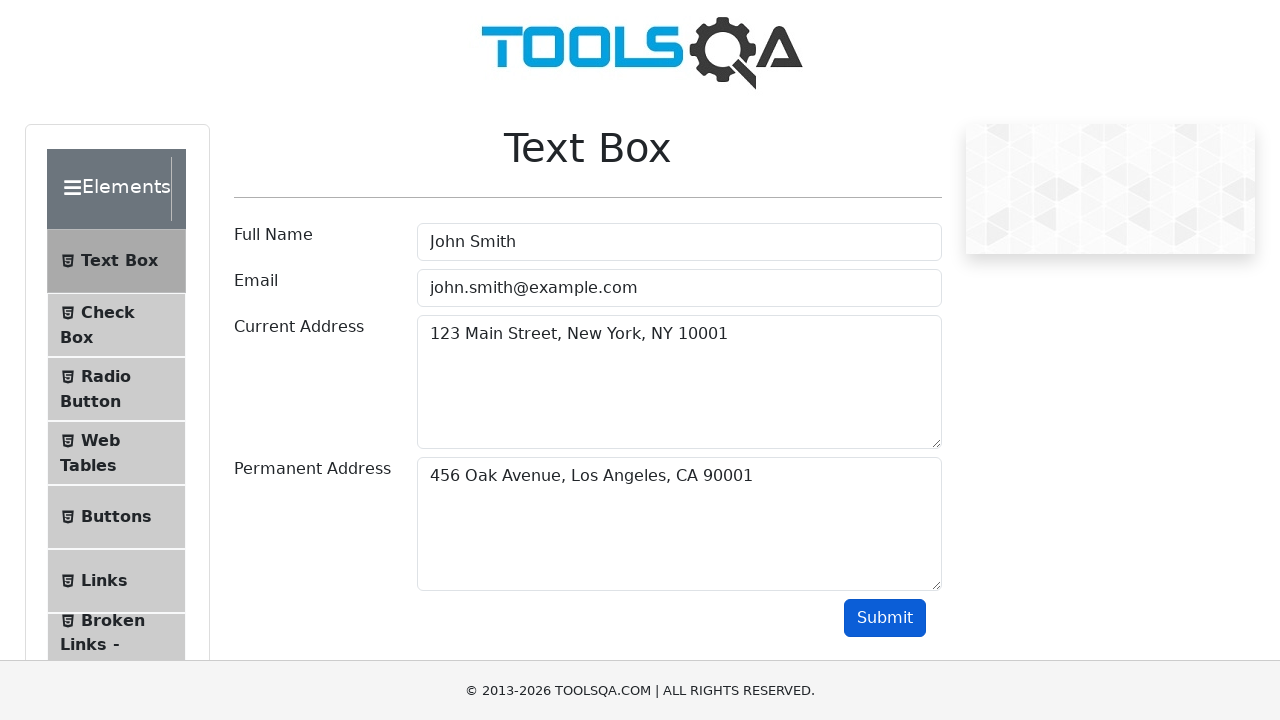

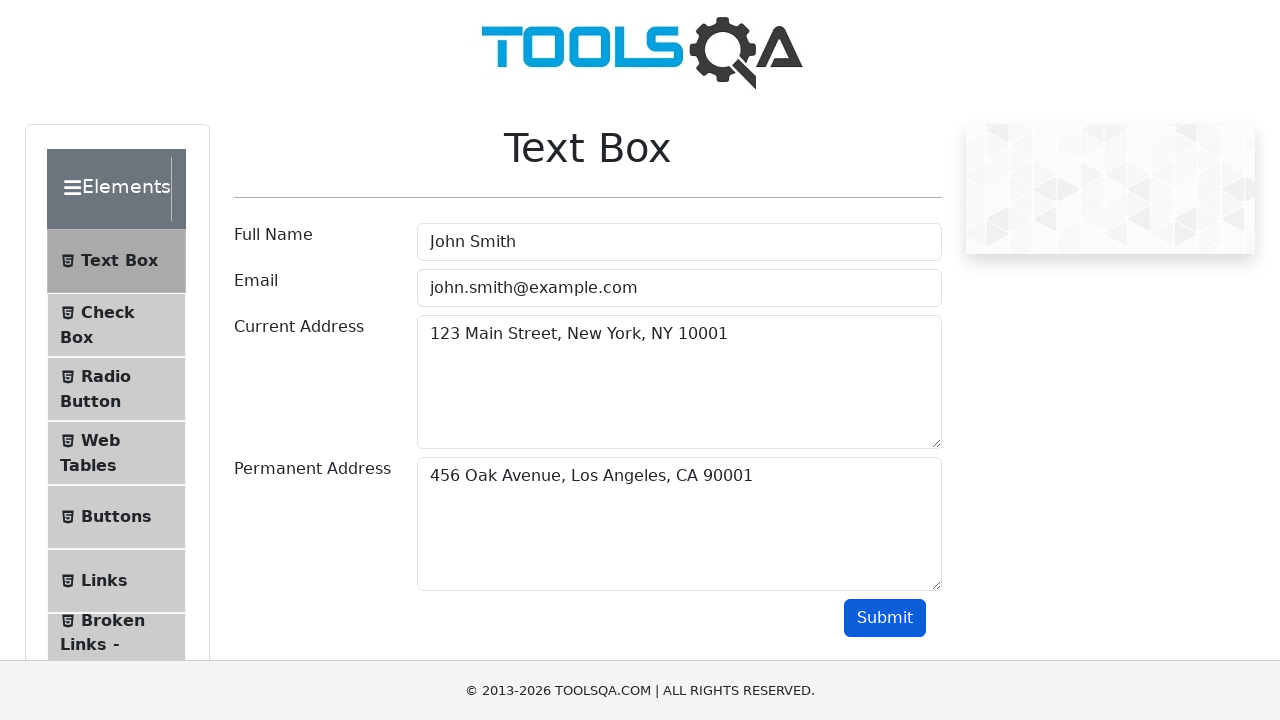